Tests drag and drop functionality by dragging an element and dropping it onto a target area, then verifying the drop was successful

Starting URL: https://demoqa.com/droppable

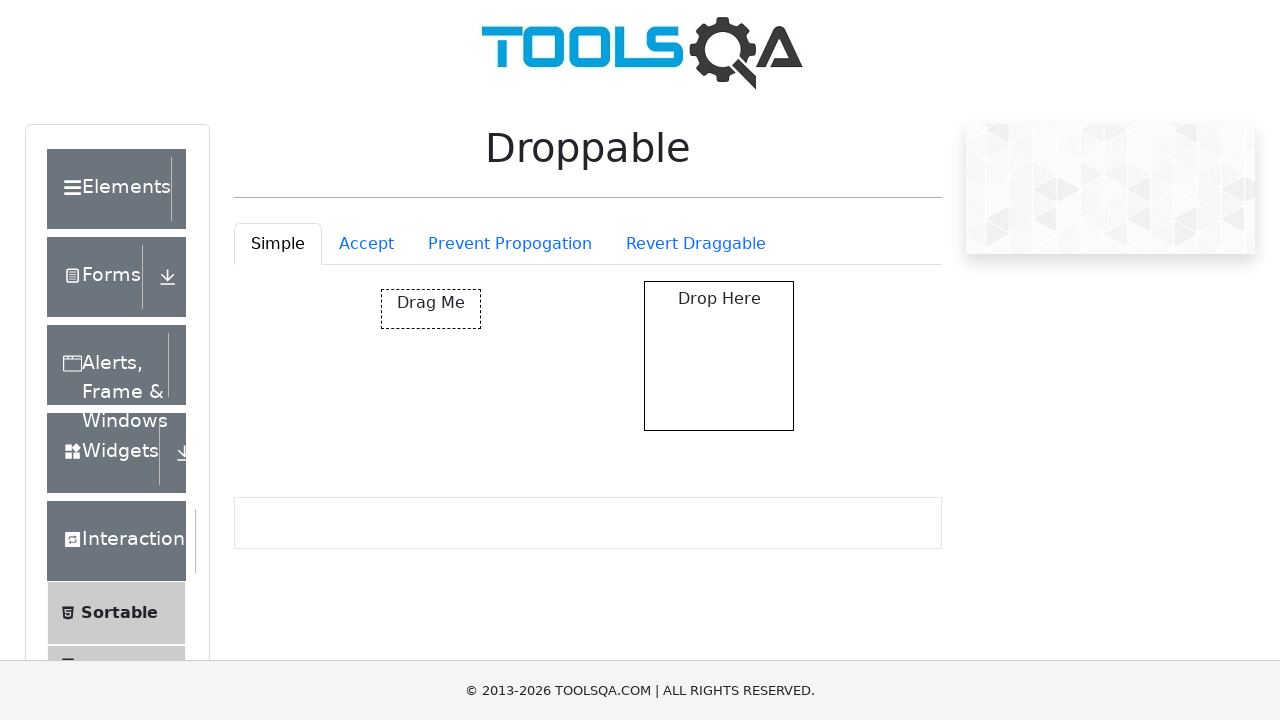

Located the draggable element
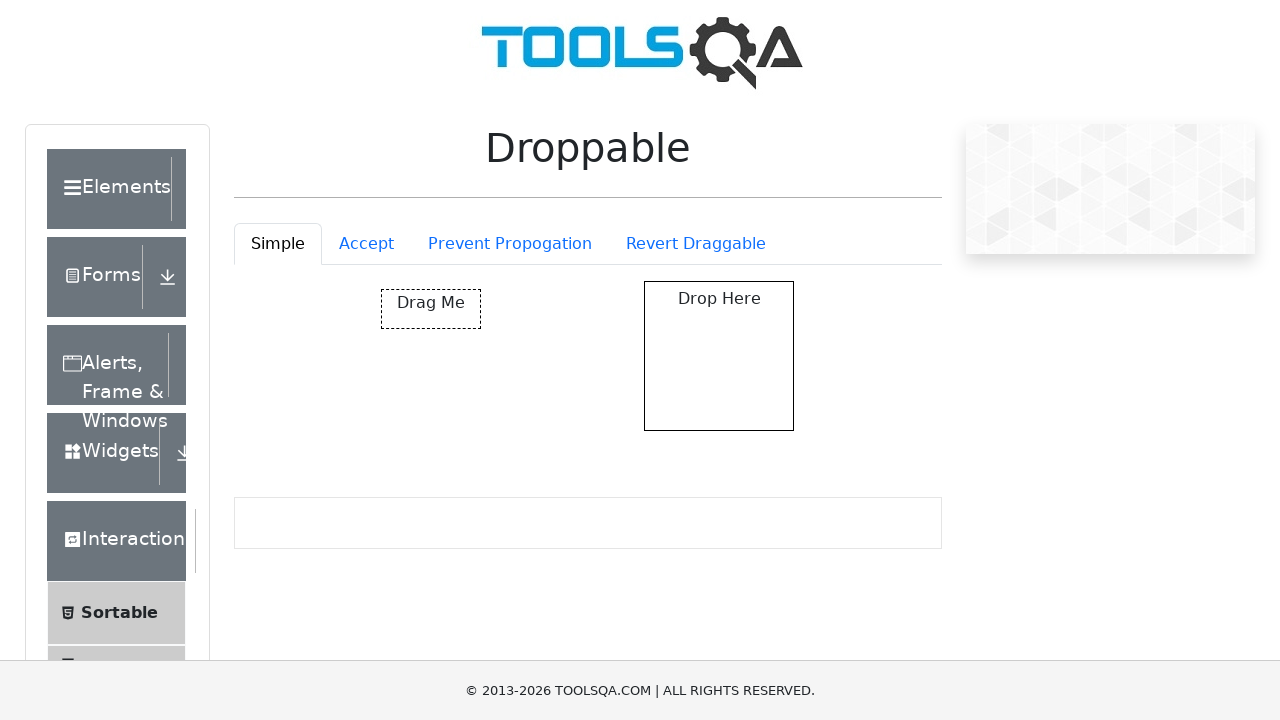

Located the drop target area
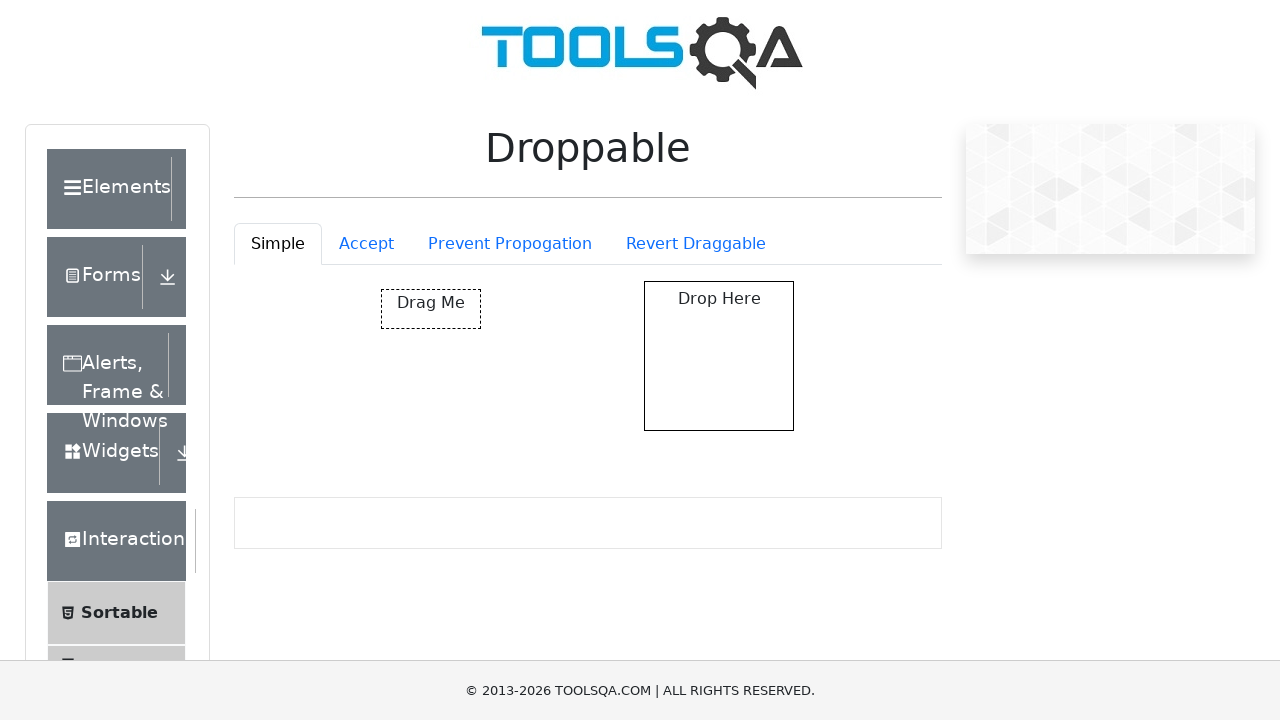

Dragged element and dropped it onto the target area at (719, 356)
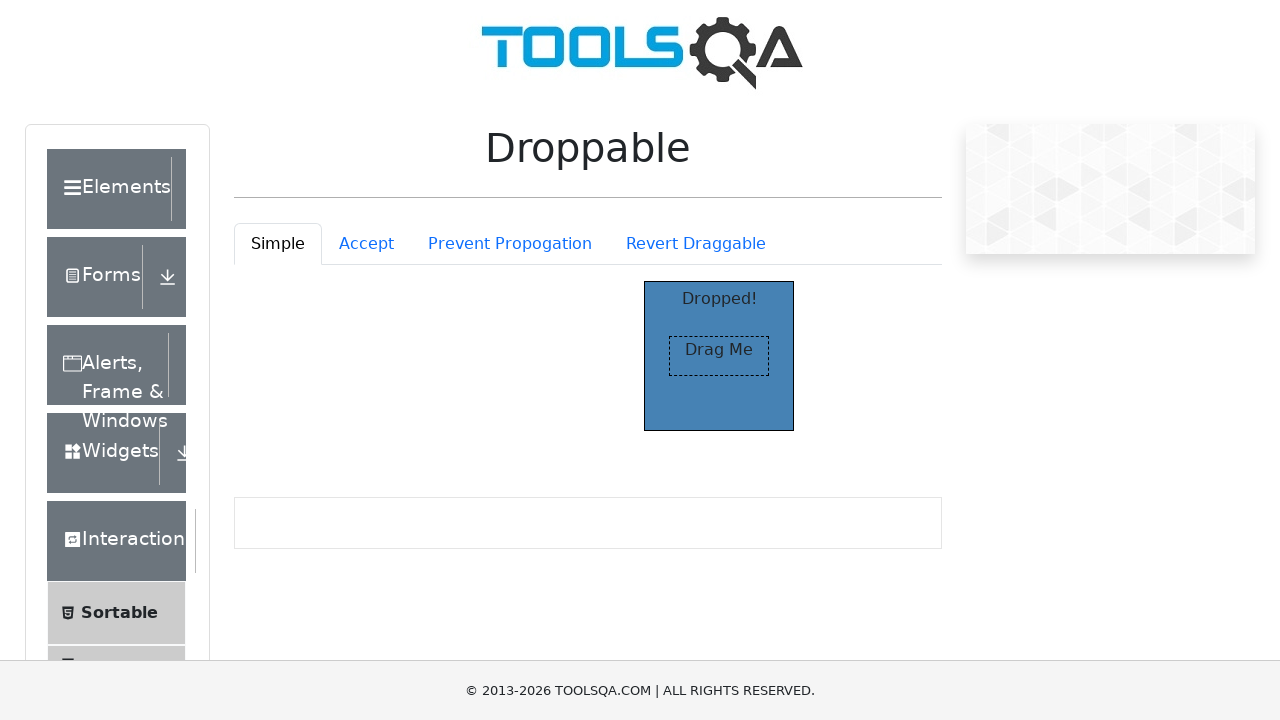

Located the 'Dropped!' confirmation text
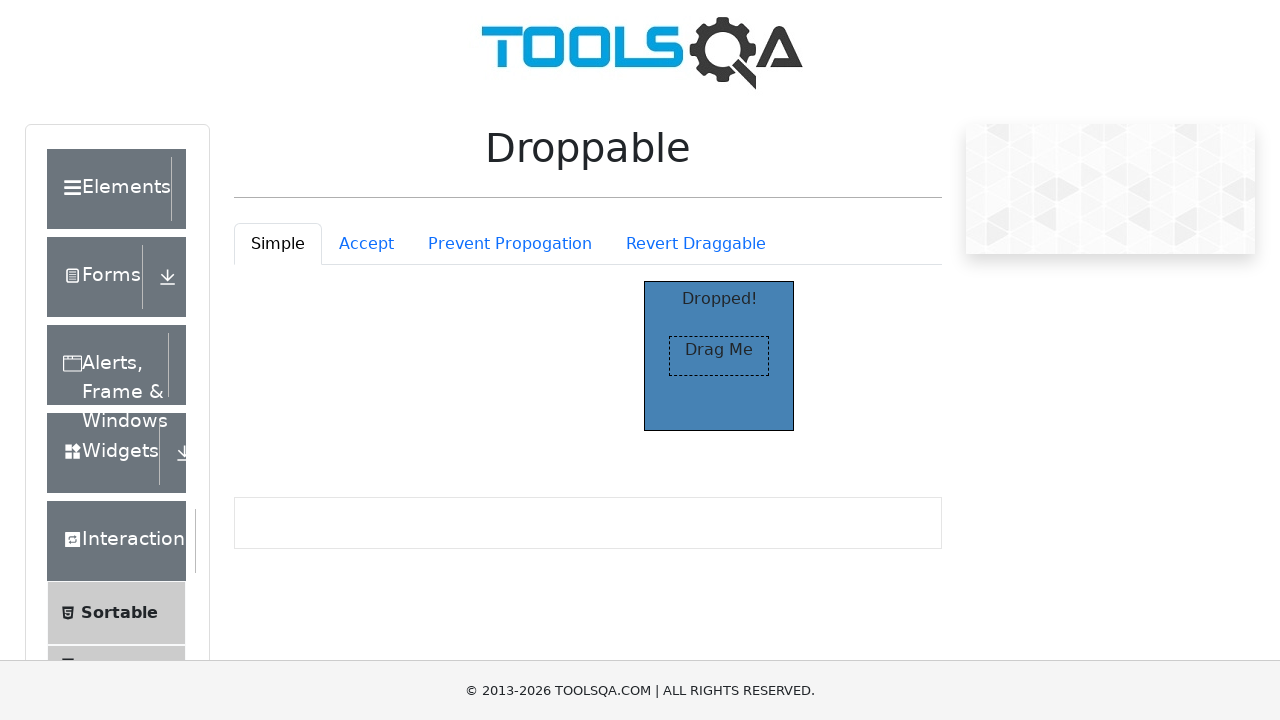

Verified 'Dropped!' text is visible
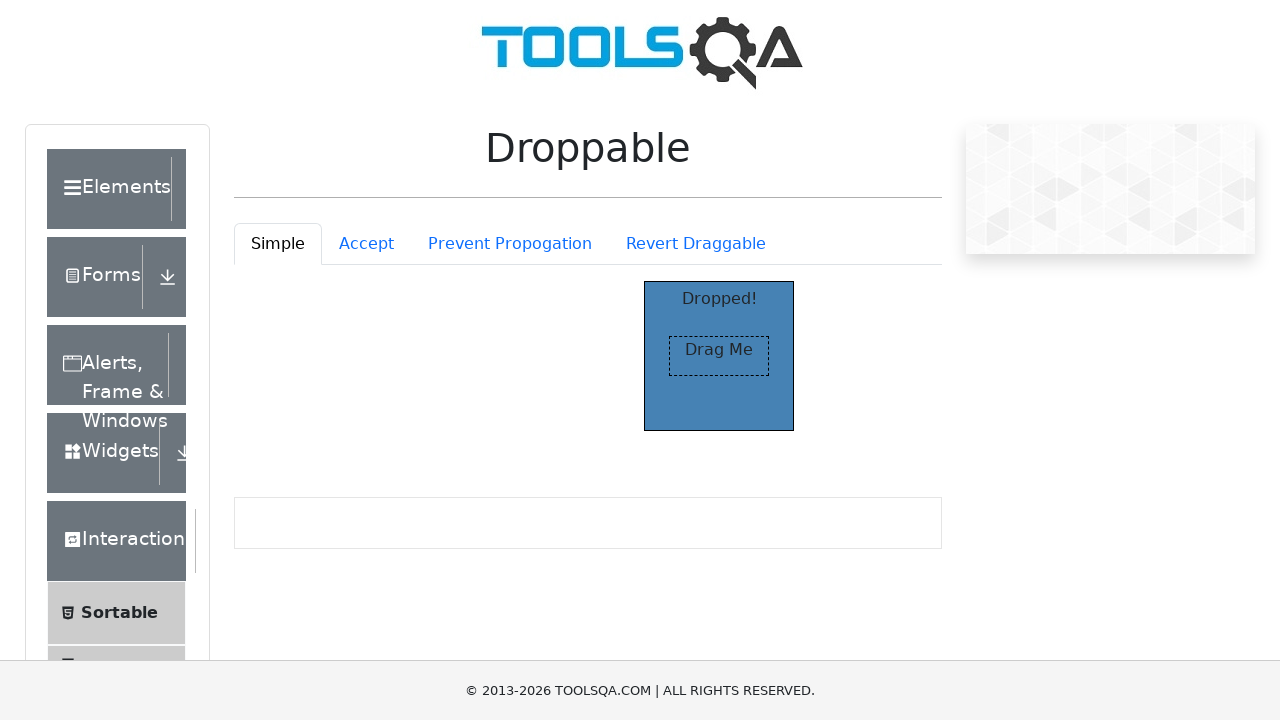

Verified 'Dropped!' text content matches expected value
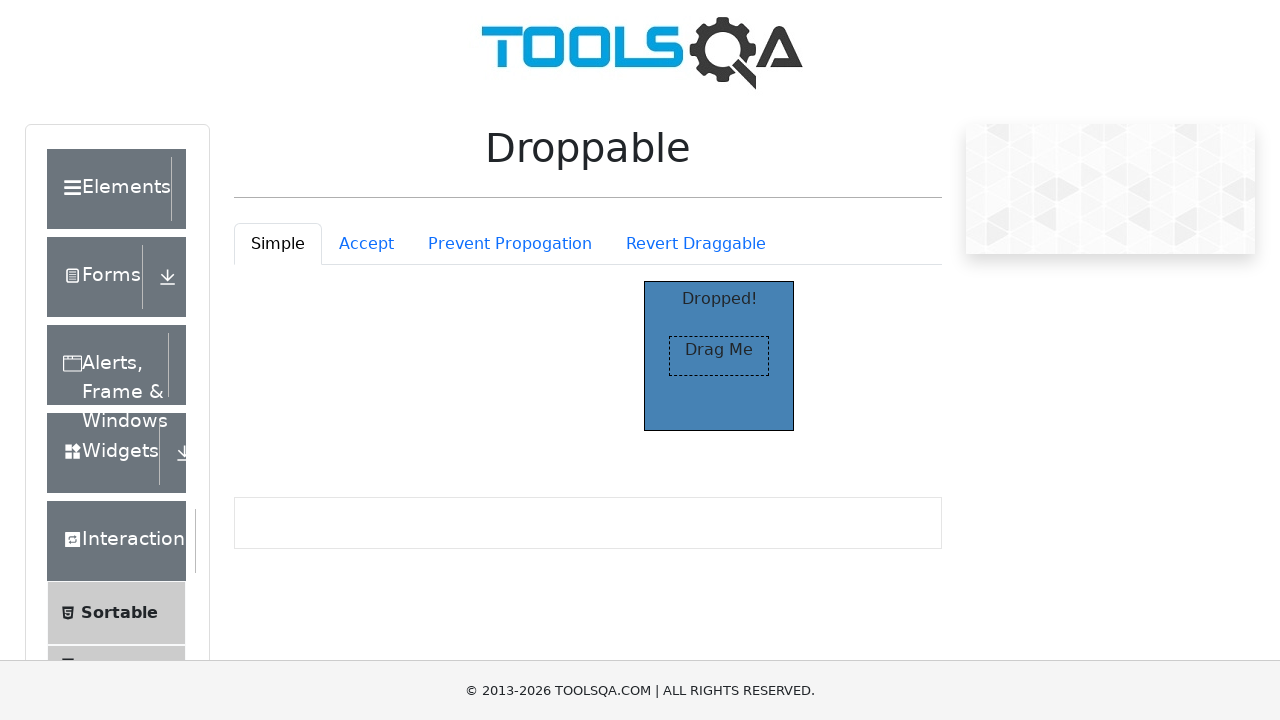

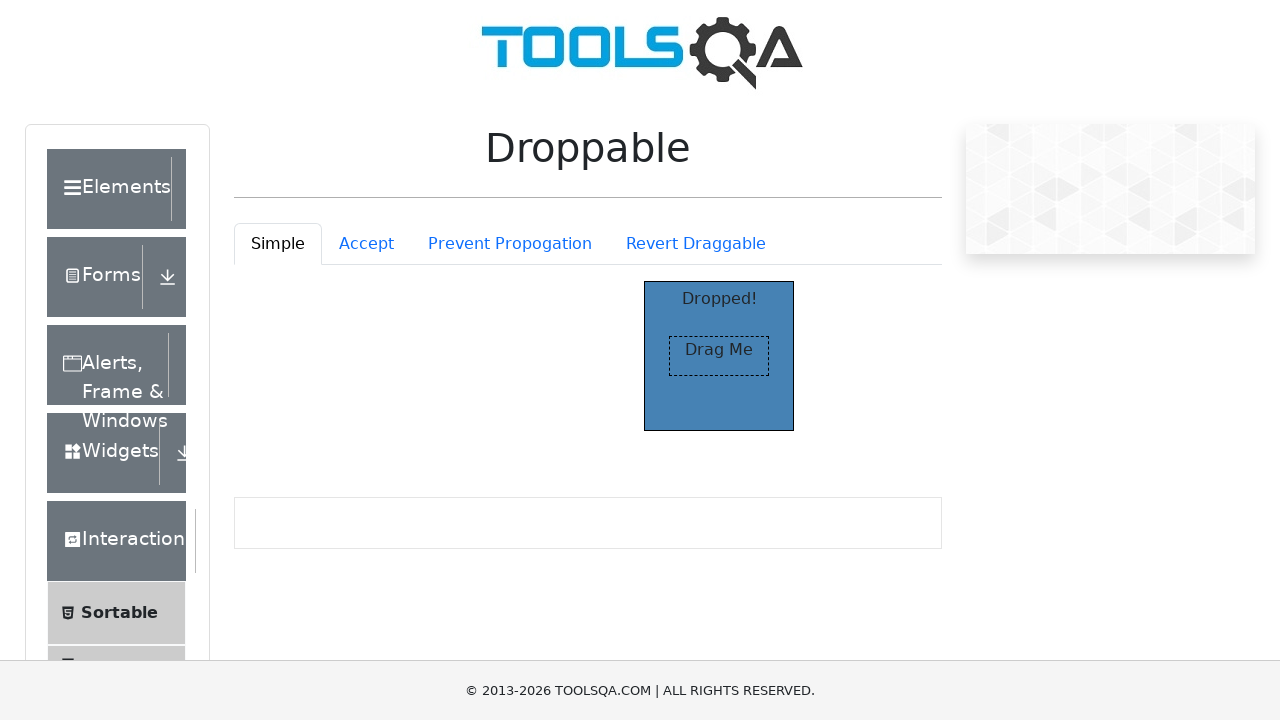